Tests that the landscape image loads successfully on the loading images page by waiting for its presence and verifying the src attribute.

Starting URL: https://bonigarcia.dev/selenium-webdriver-java/loading-images.html

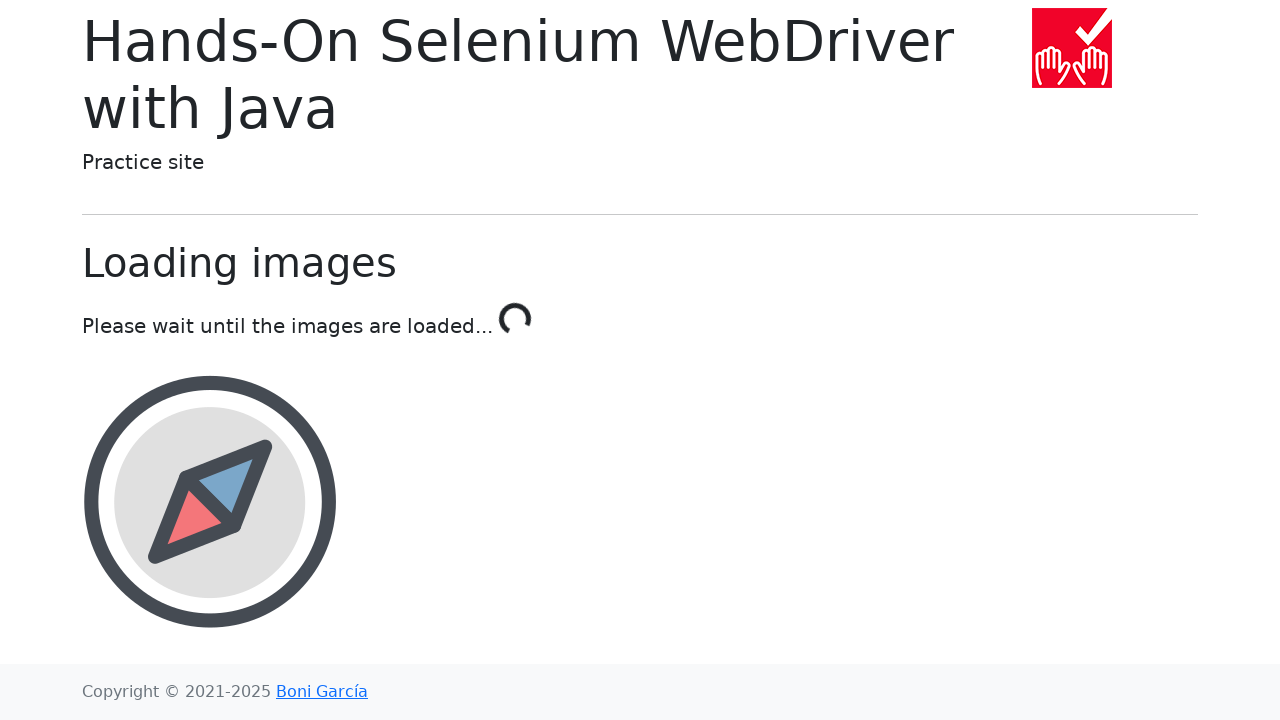

Located the landscape image element
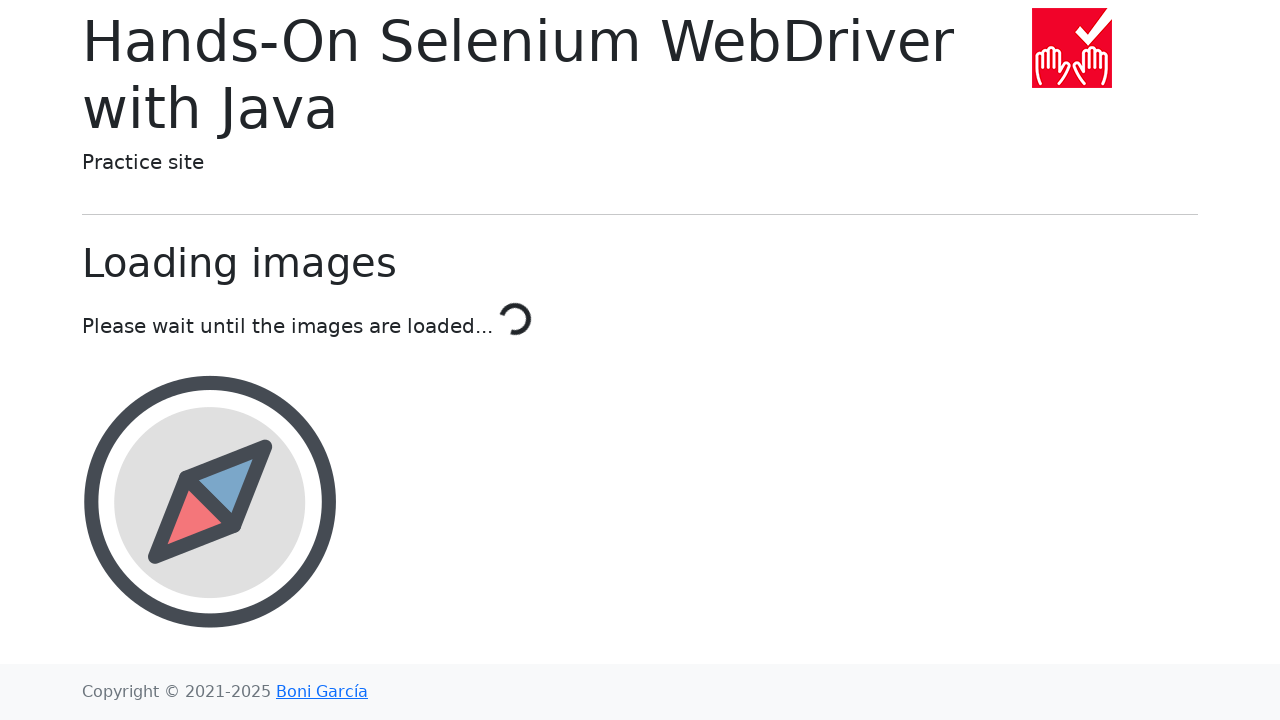

Landscape image became visible within 30 second timeout
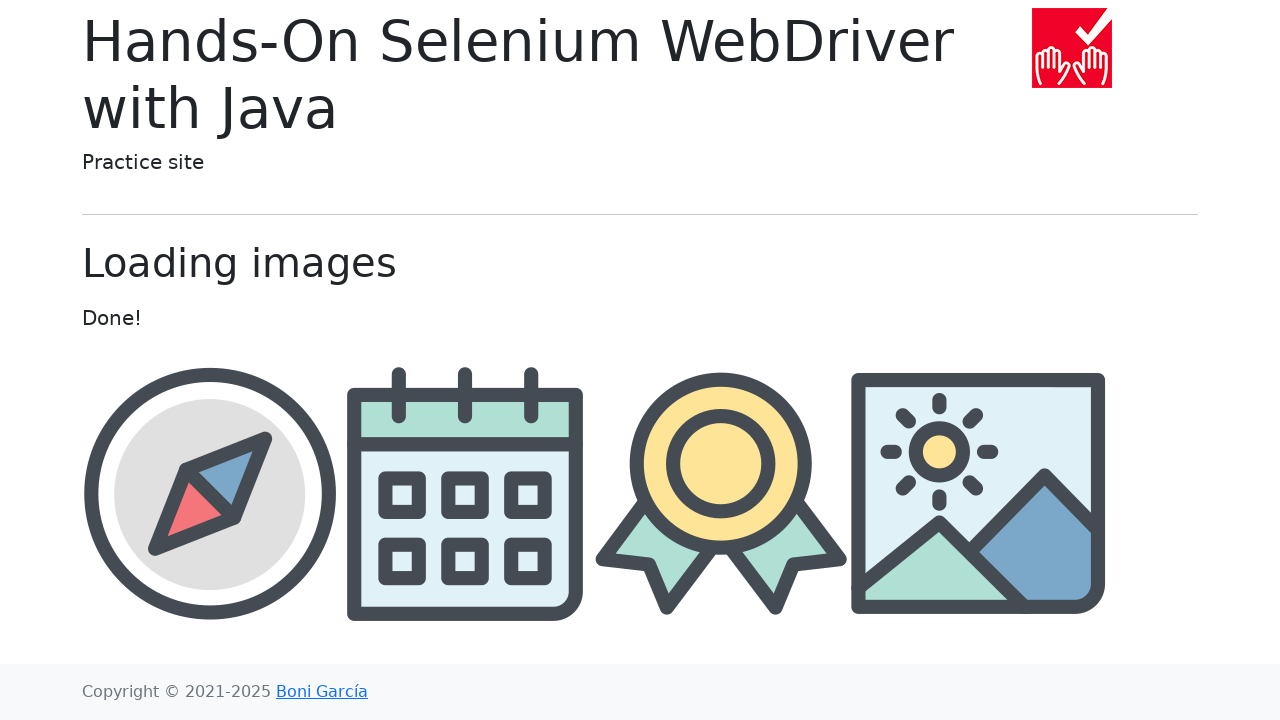

Verified that landscape image src attribute contains 'landscape'
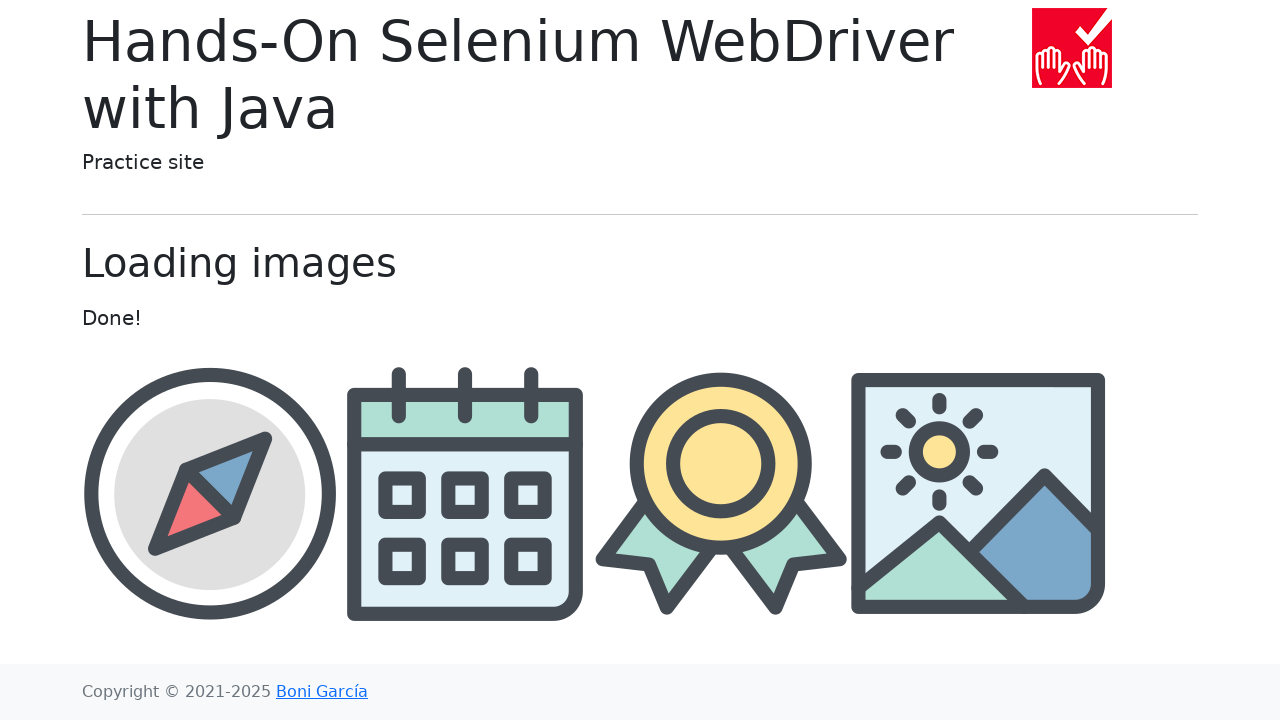

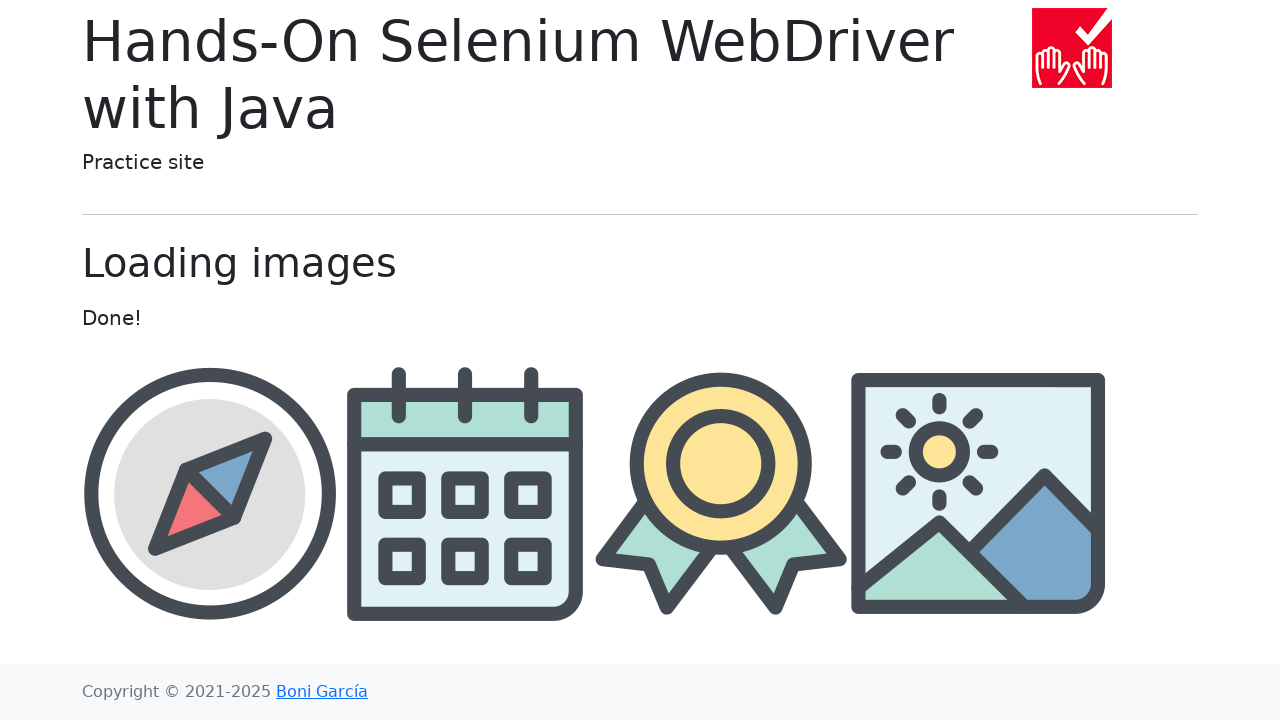